Tests JavaScript alert functionality by clicking a button to trigger an alert, verifying the alert text, and accepting the alert

Starting URL: https://the-internet.herokuapp.com/javascript_alerts

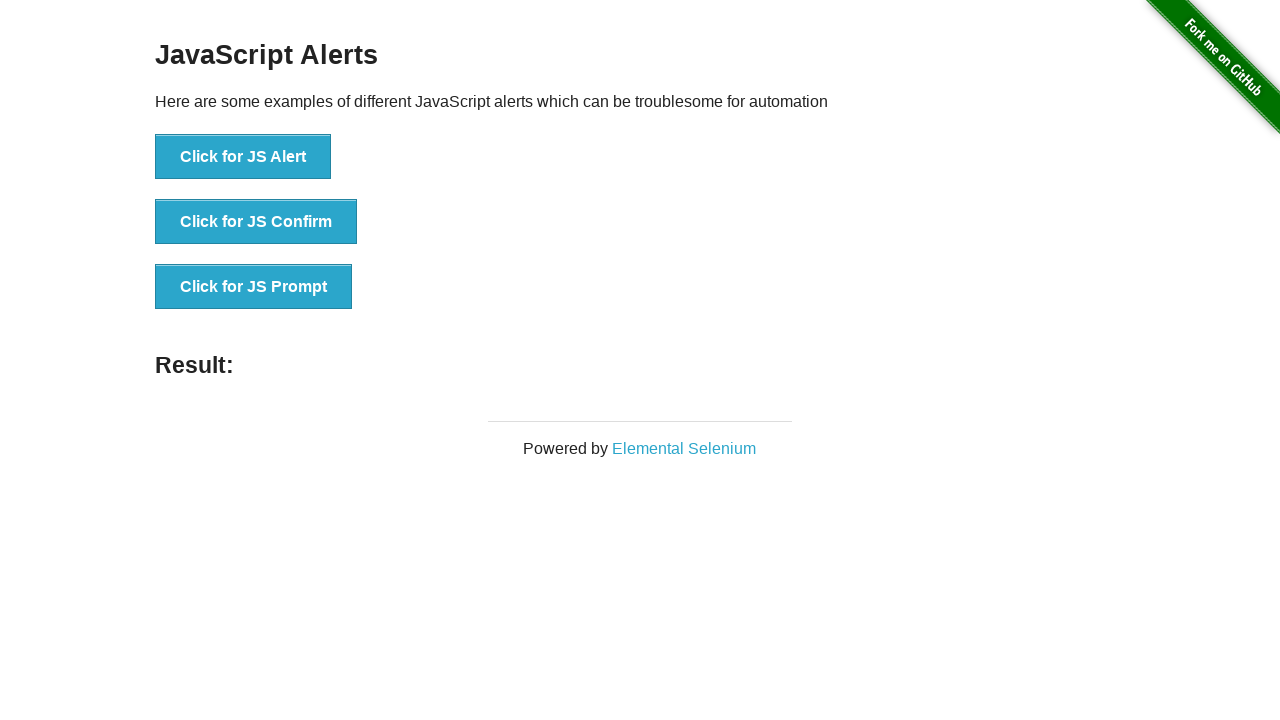

Clicked button to trigger JavaScript alert at (243, 157) on #content > div > ul > li:nth-child(1) > button
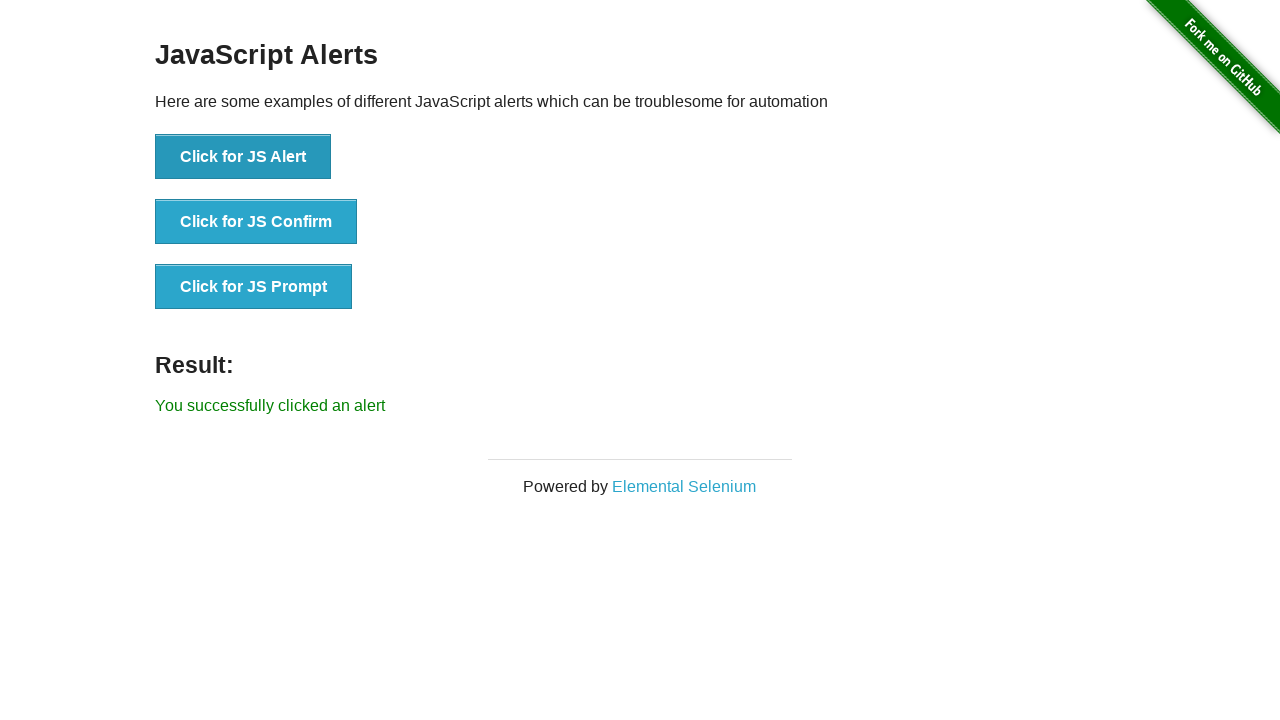

Set up dialog handler to accept alert
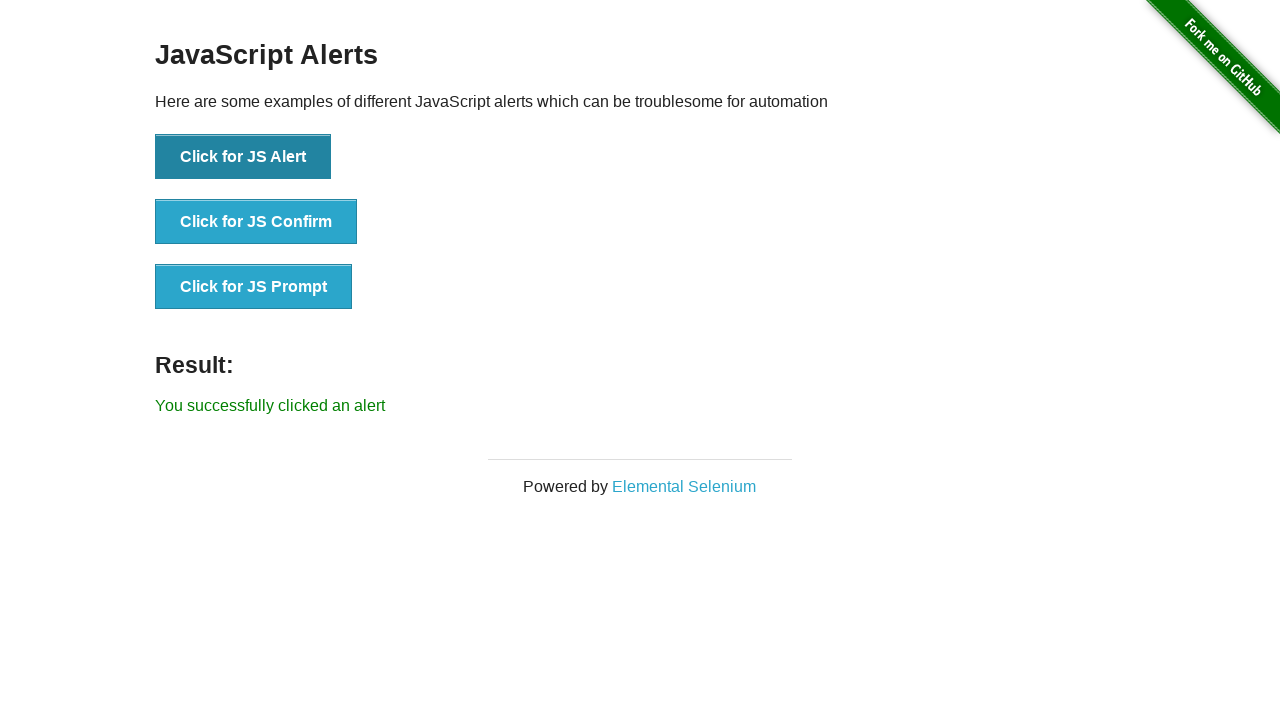

Verified alert was accepted - result text appeared
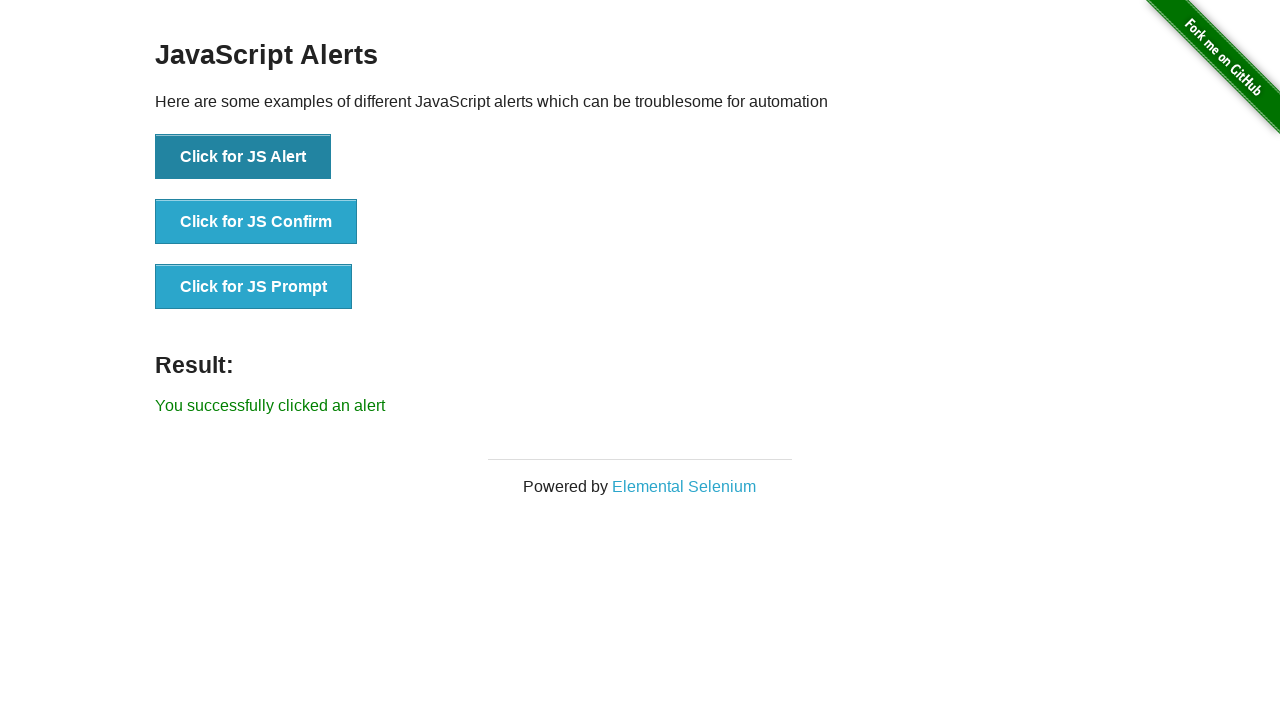

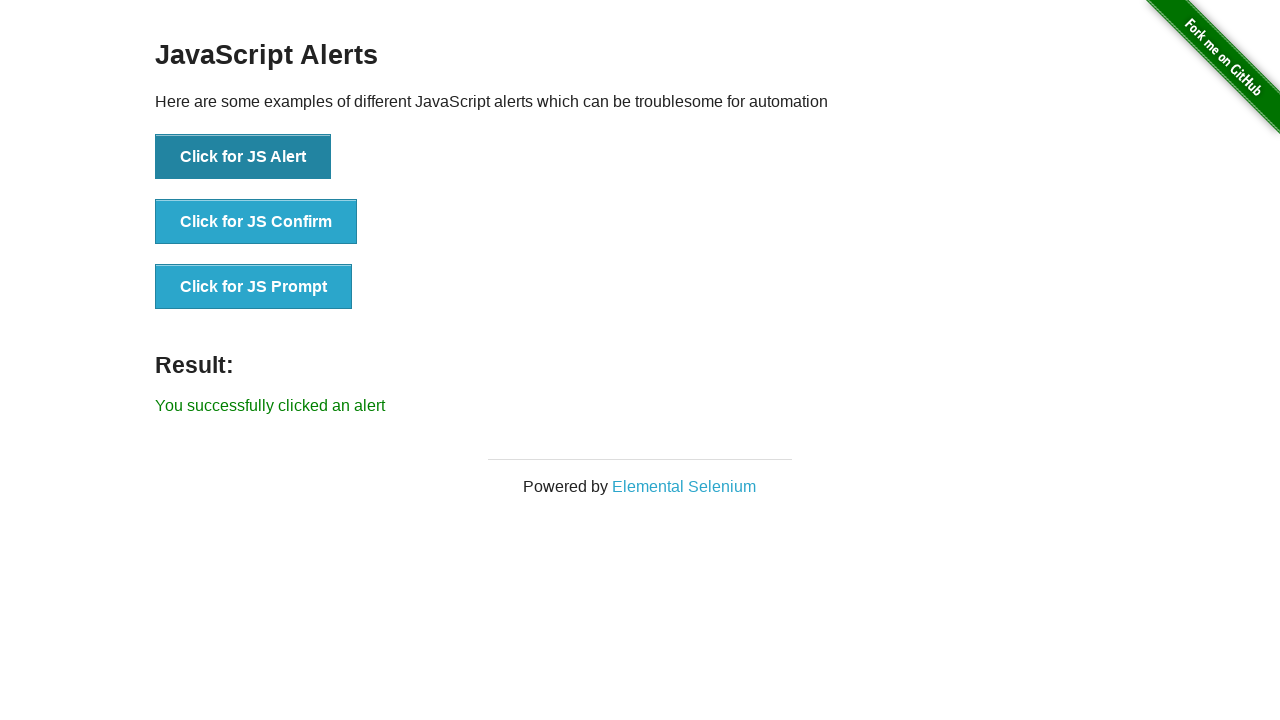